Clicks next page button to navigate to page 2

Starting URL: https://courses.ultimateqa.com/collections

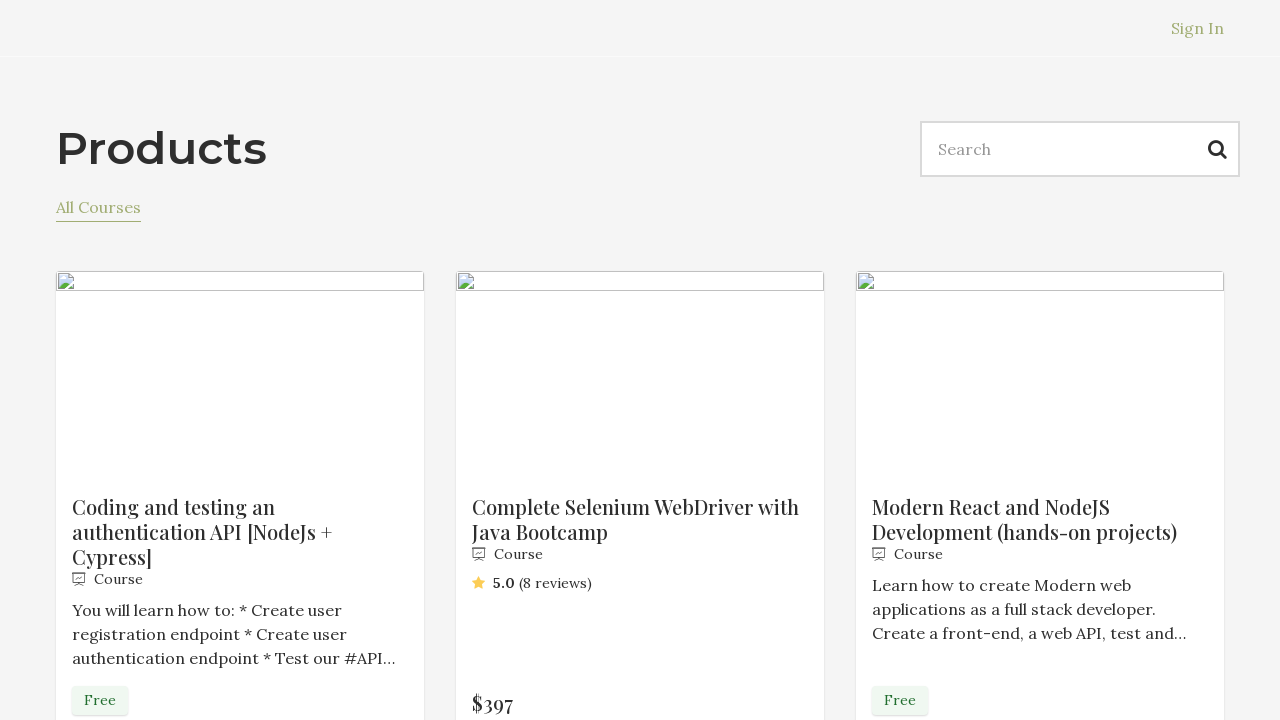

Clicked next page button to navigate to page 2 at (676, 510) on a[aria-label='Next page']
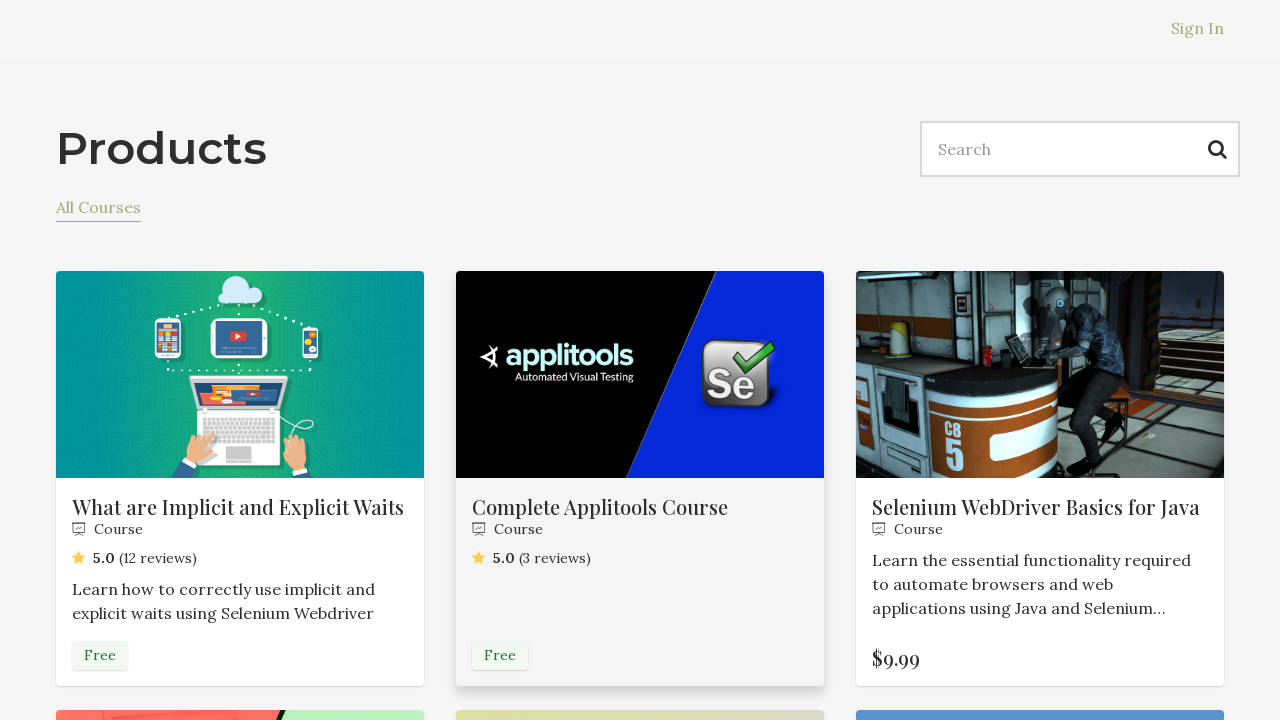

Successfully navigated to page 2 of collections
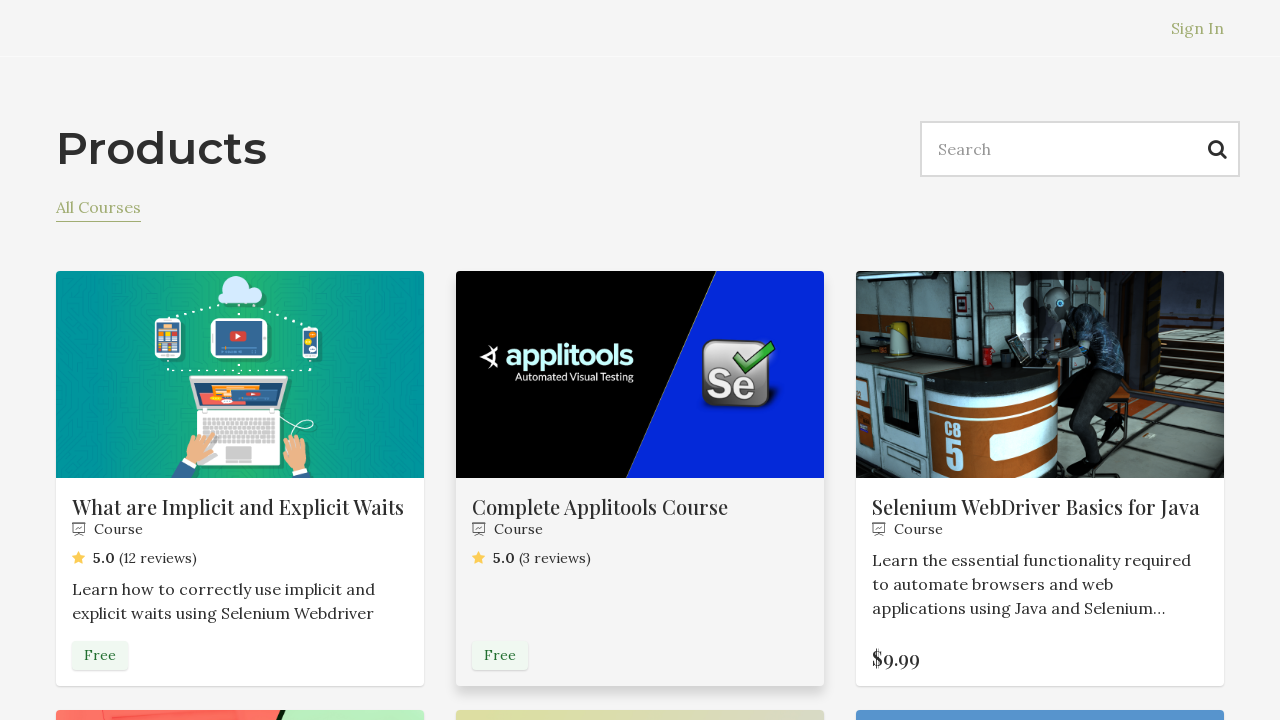

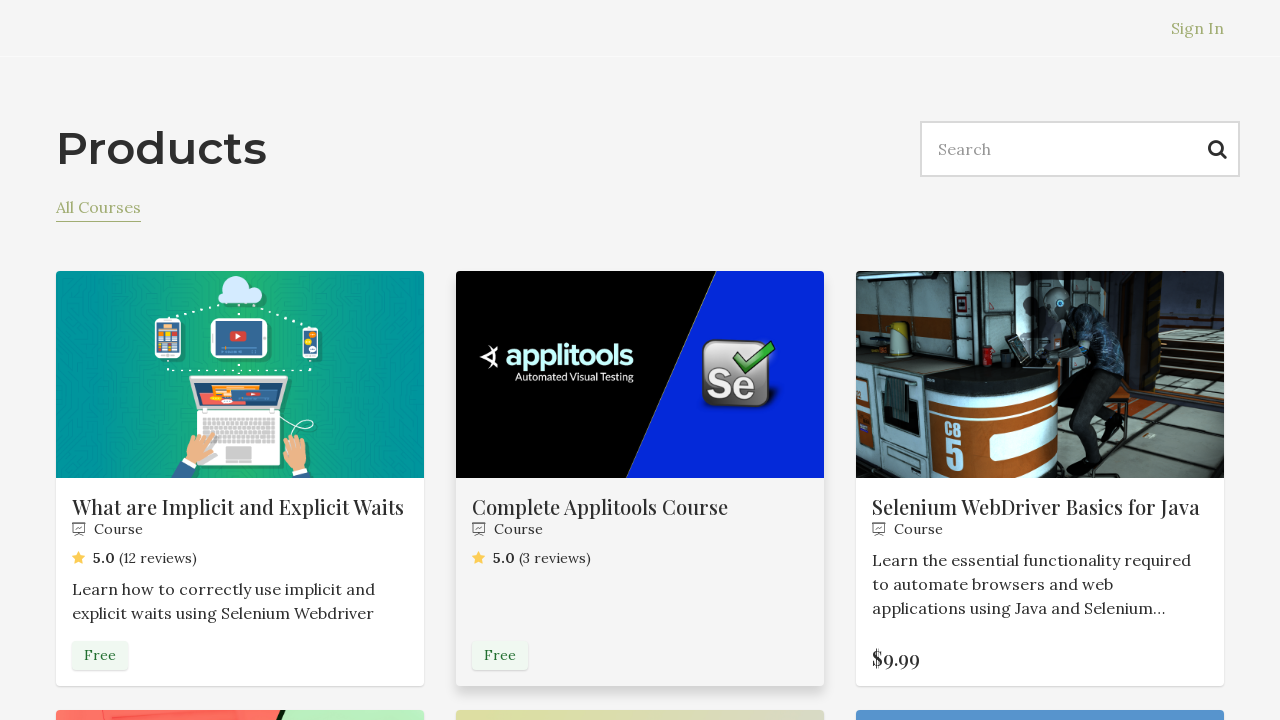